Tests checkbox functionality by clicking it to check/uncheck and verifying the task text gets strikethrough styling

Starting URL: http://qa-assignment.oblakogroup.ru/board/aleksandr_rudnev

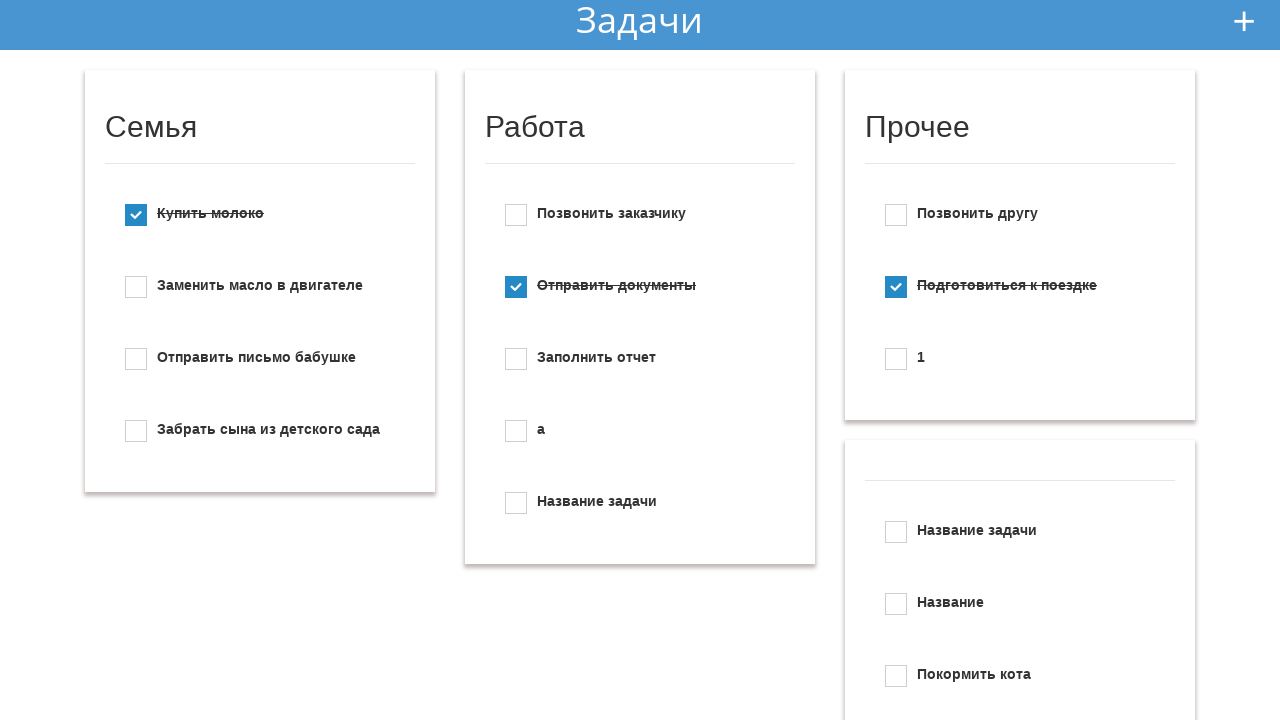

Clicked checkbox to check the task at (136, 215) on #todo_check
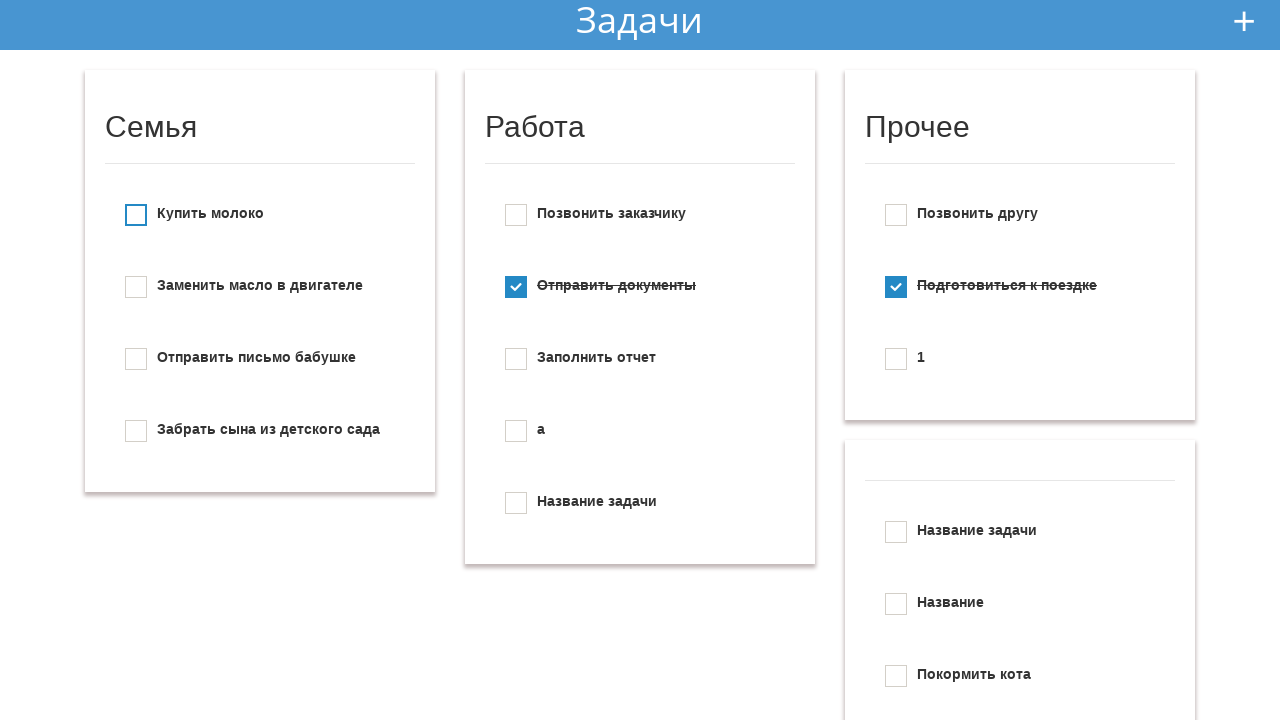

Waited for state change animation to complete
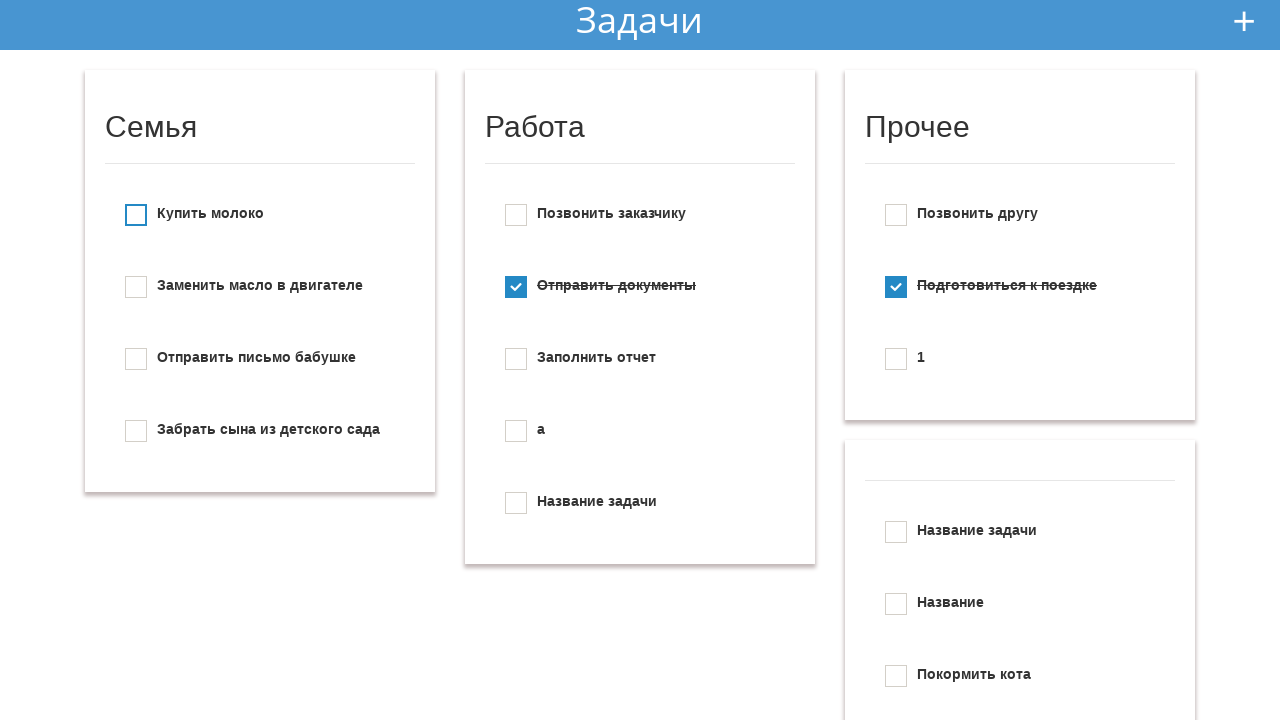

Clicked checkbox to uncheck the task at (136, 215) on #todo_check
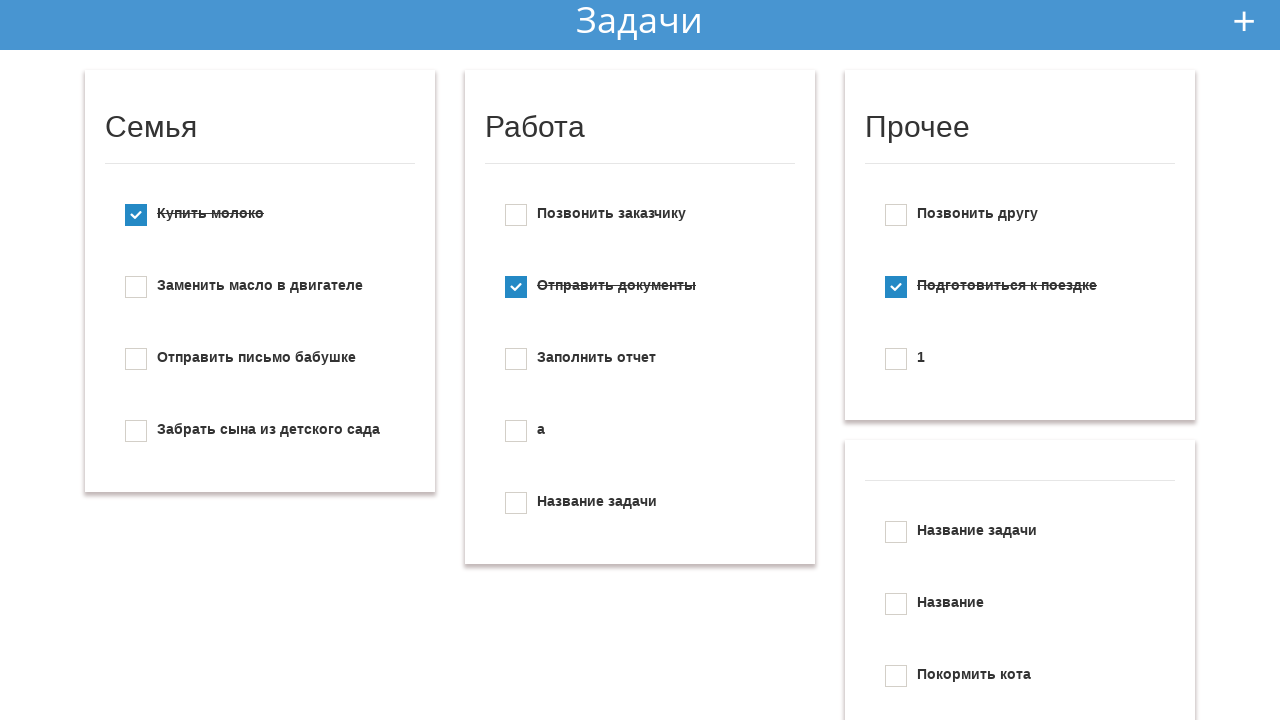

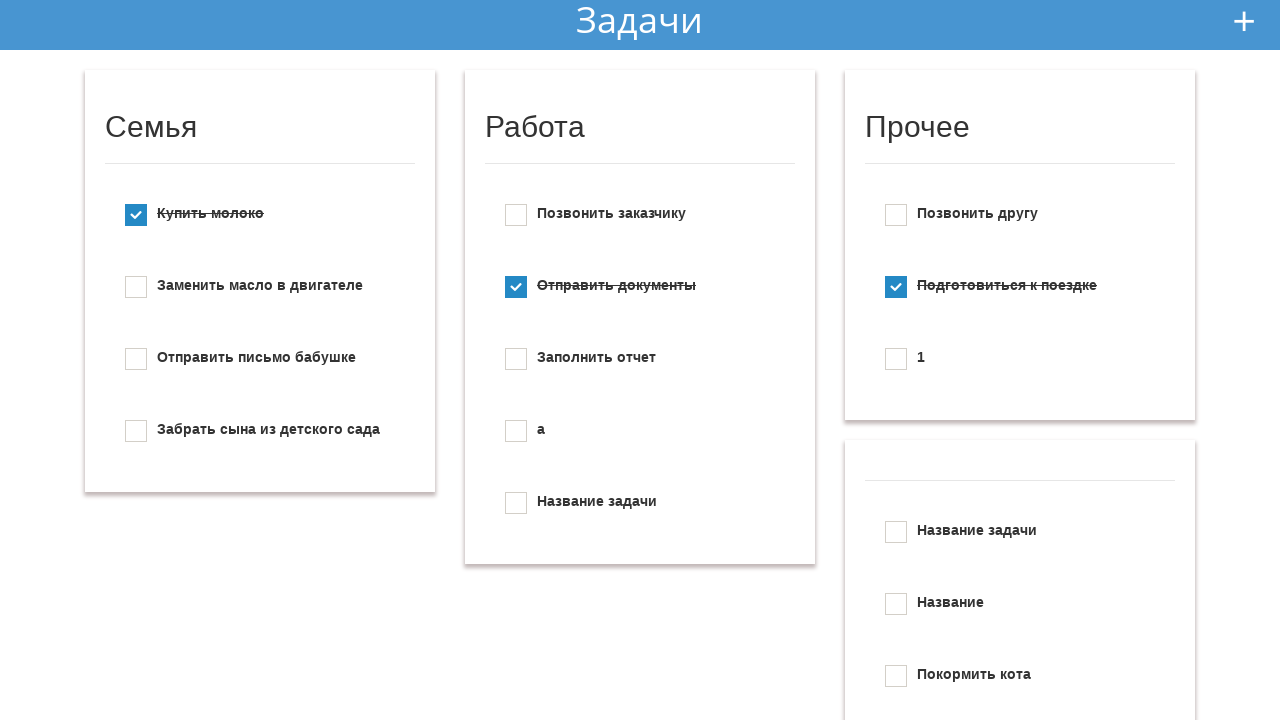